Tests the ANZ home loan borrowing calculator by filling out a form with financial details including income, expenses, and existing loans, then submitting to calculate borrowing capacity.

Starting URL: https://www.anz.com.au/personal/home-loans/calculators-tools/much-borrow/

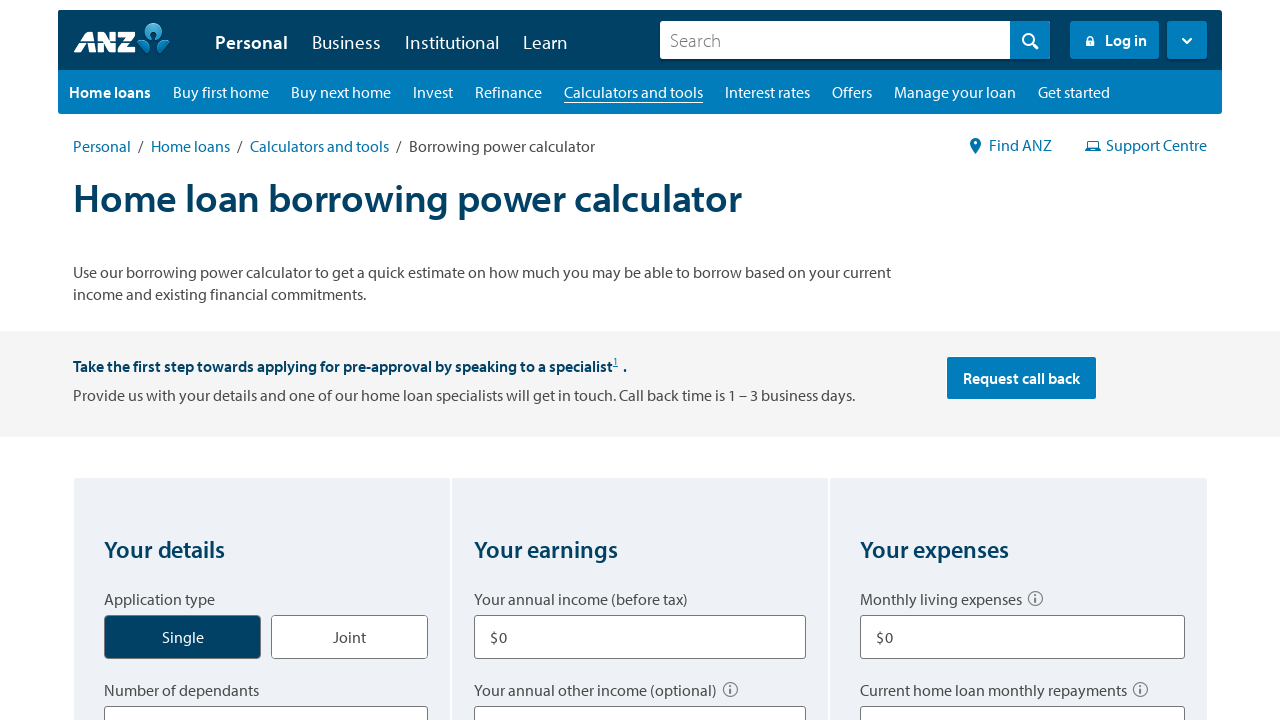

Selected single application type at (183, 637) on xpath=//*[@for='application_type_single']
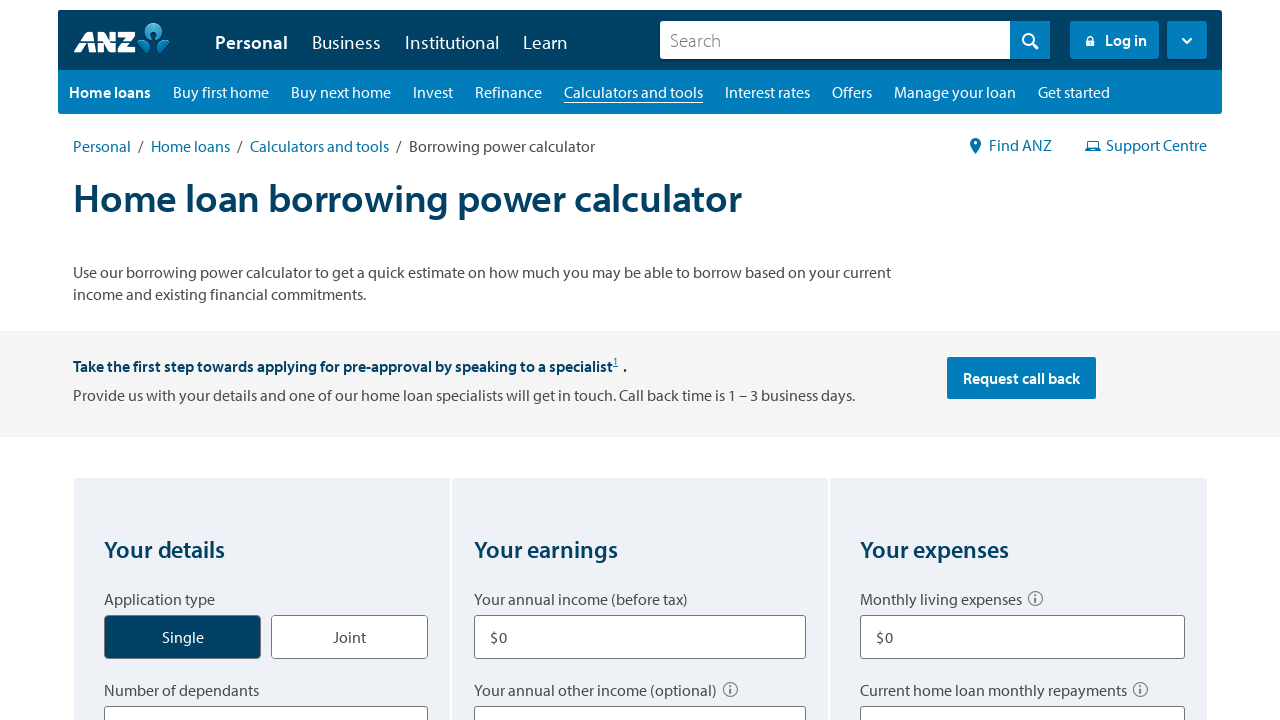

Selected number of dependants (first option) on //*[@title='Number of dependants']
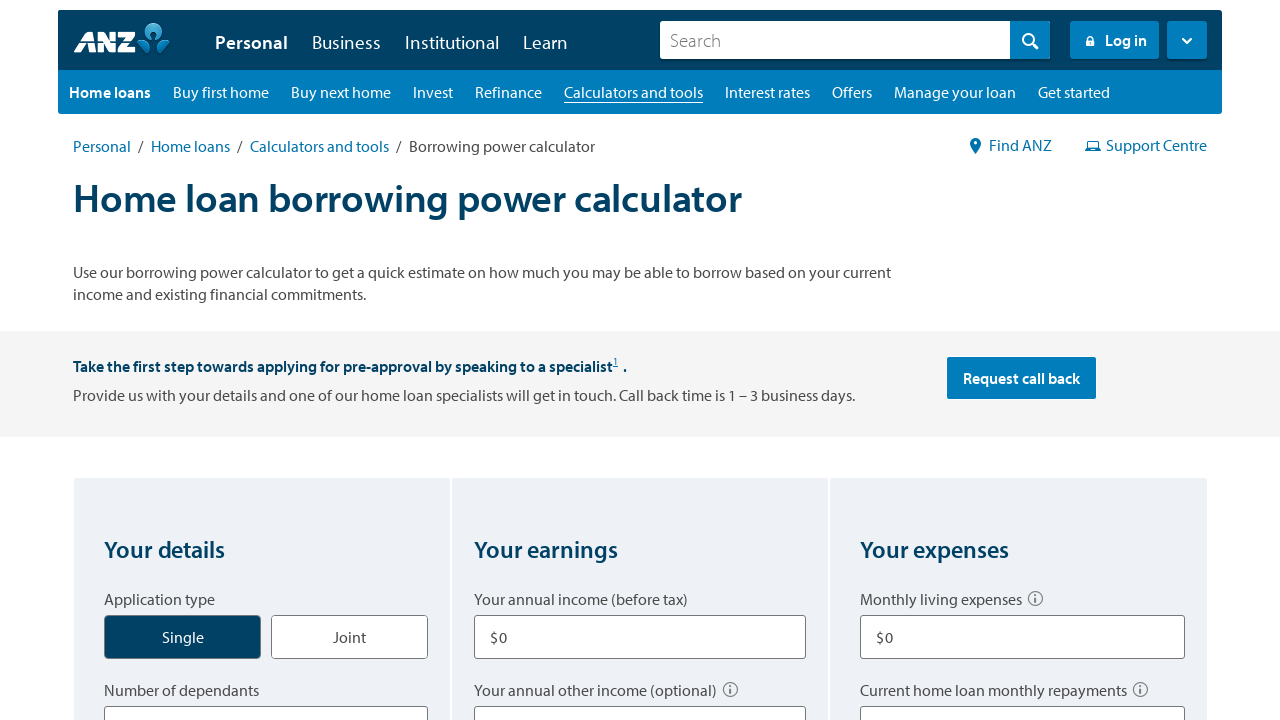

Selected home loan type at (162, 361) on xpath=//*[@for='borrow_type_home']
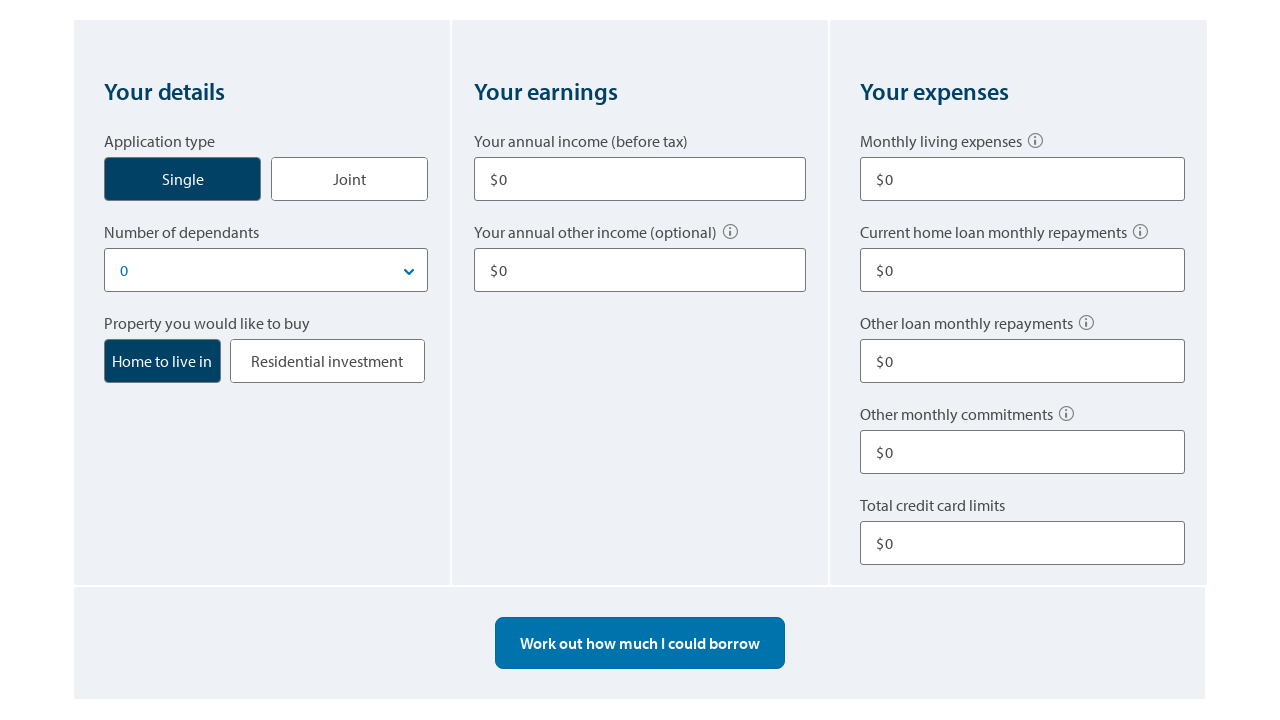

Entered annual income of $80,000 on (//*[@value='0'])[1]
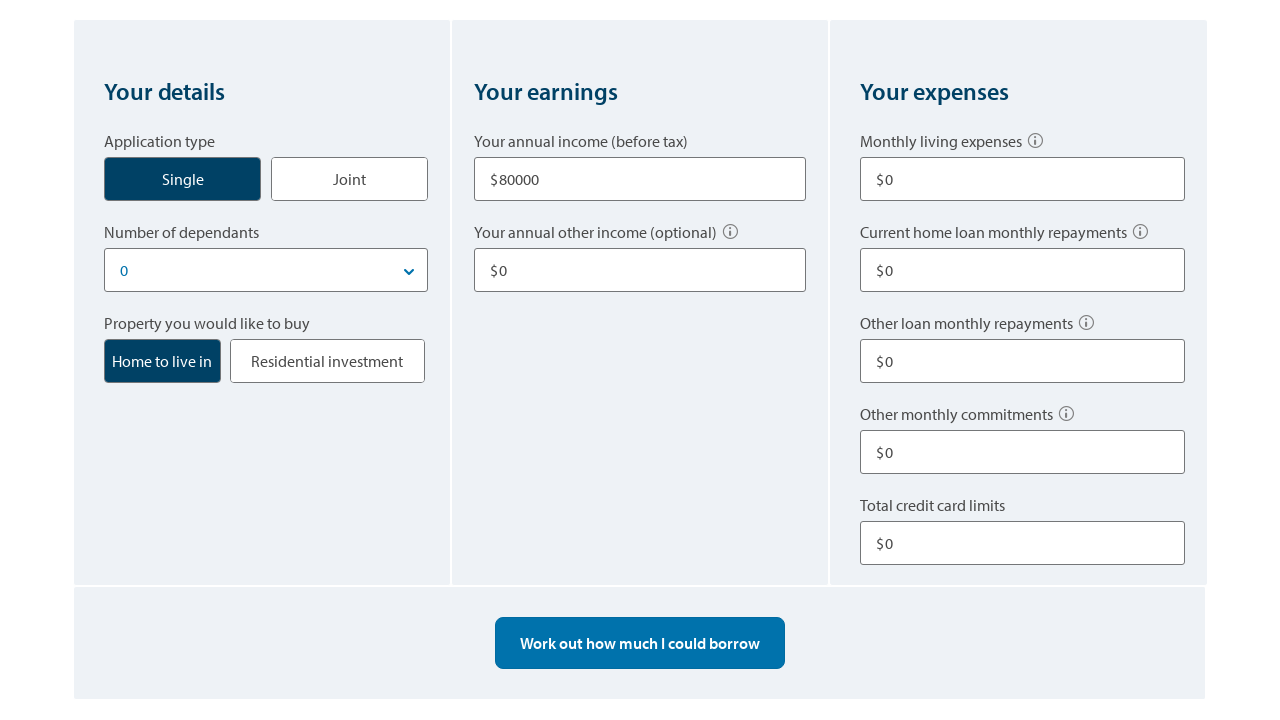

Entered other income of $10,000 on (//*[@value='0'])[2]
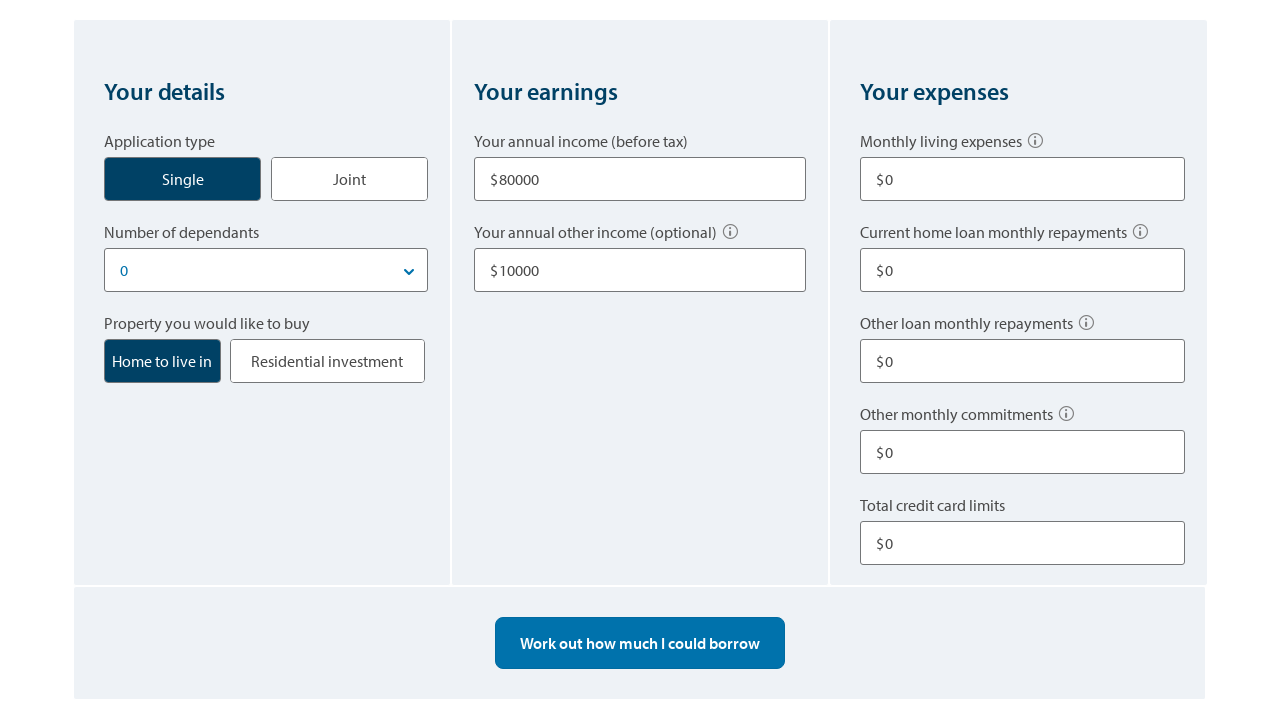

Entered living expenses of $500 on //*[@class='required']
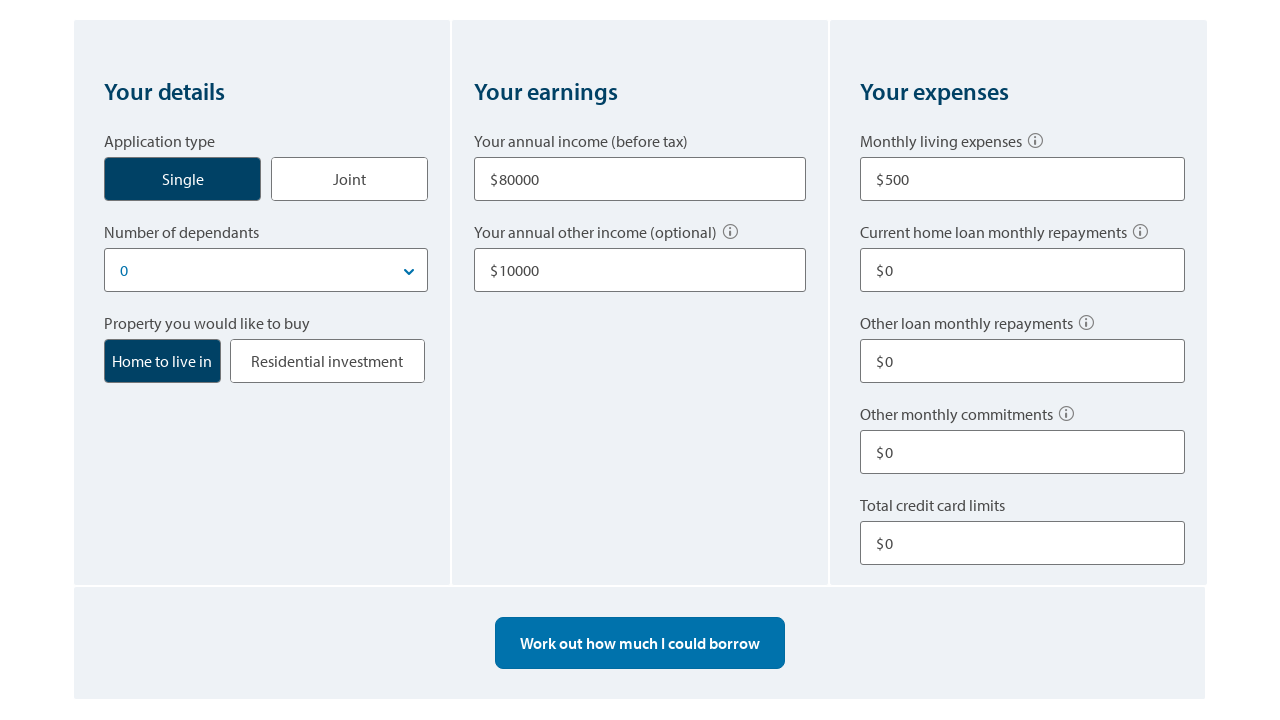

Entered home loans amount of $0 on #homeloans
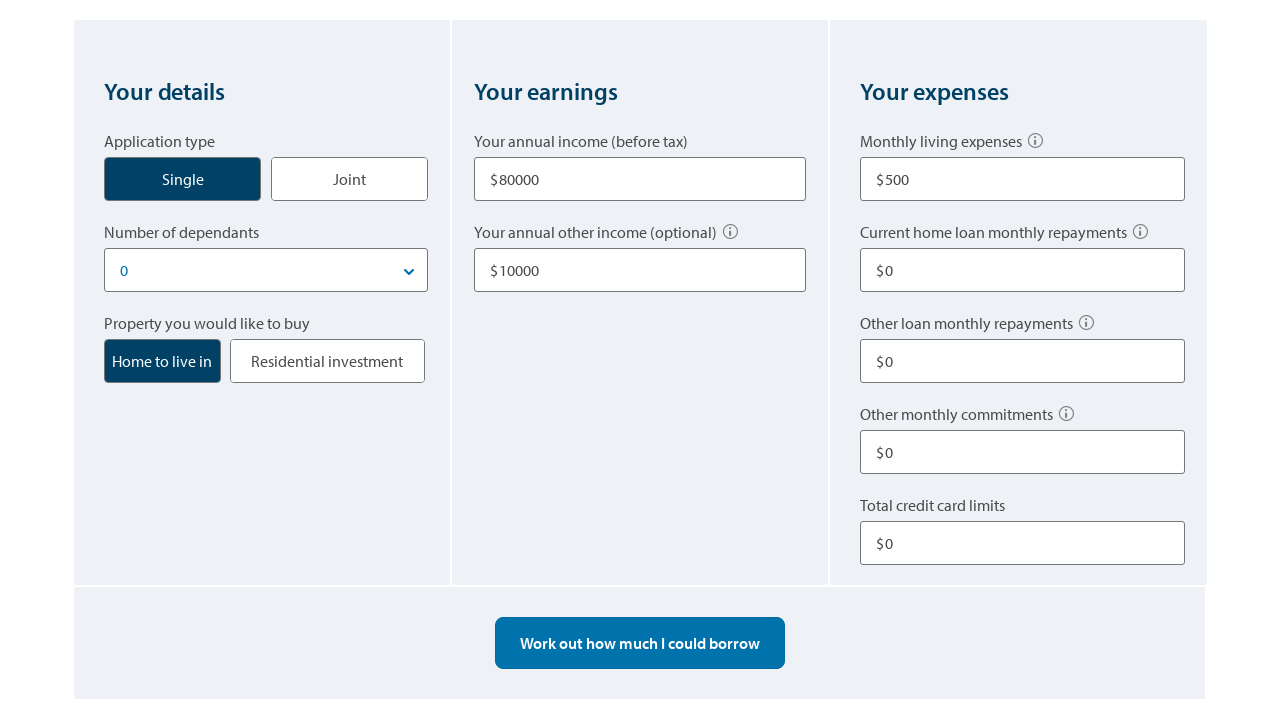

Entered other loans amount of $100 on #otherloans
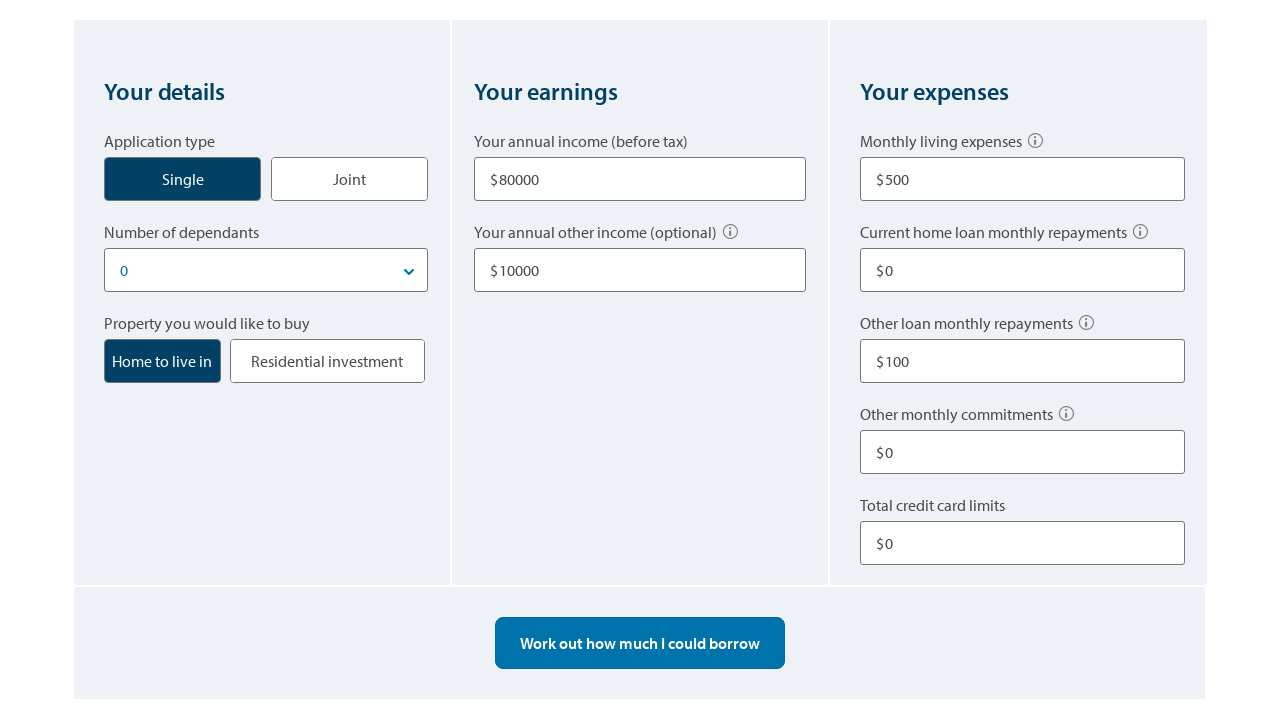

Entered credit card limit of $0 on (//*[@value='0'])[8]
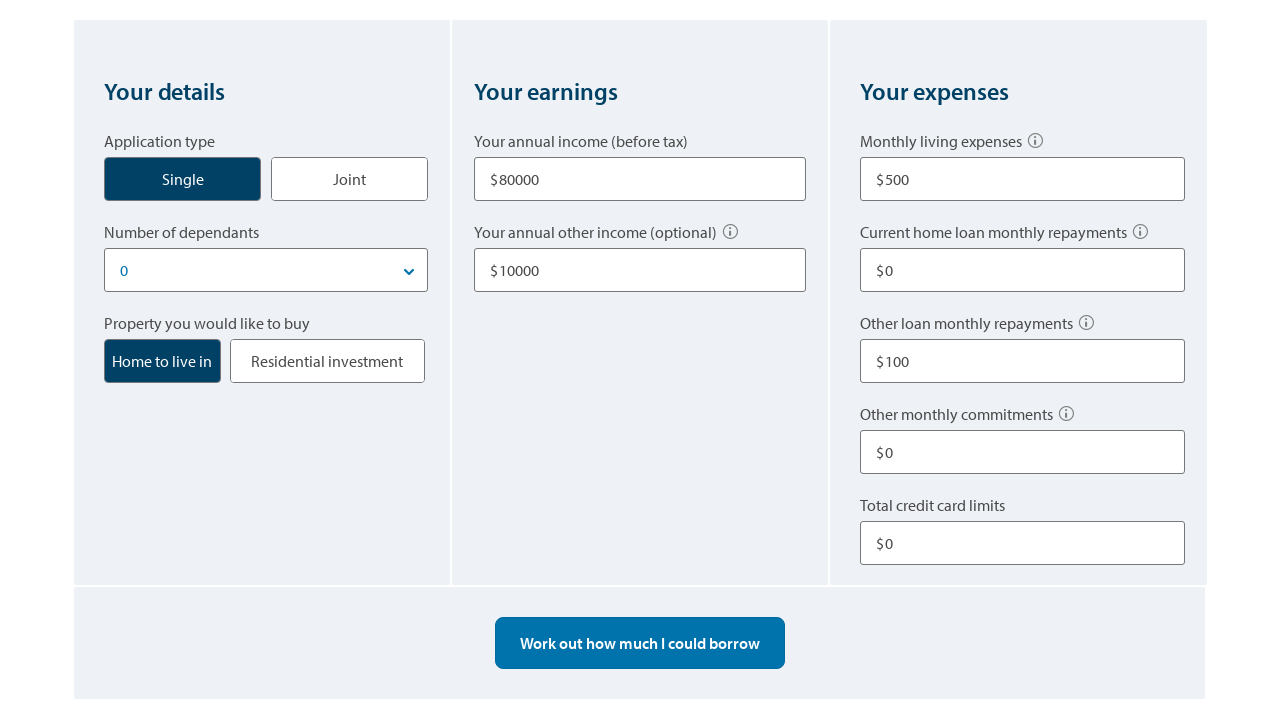

Entered other commitments of $10,000 on (//*[@value='0'])[9]
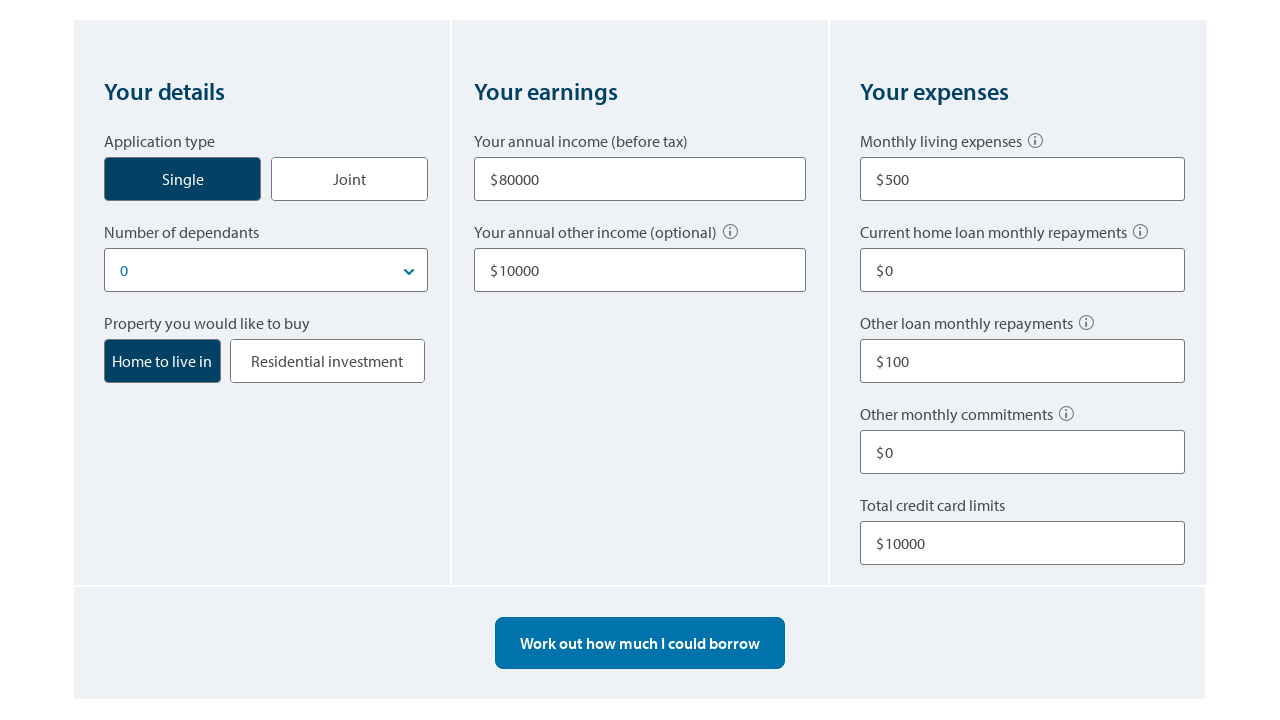

Clicked calculate button to compute borrowing capacity at (640, 643) on #btnBorrowCalculater
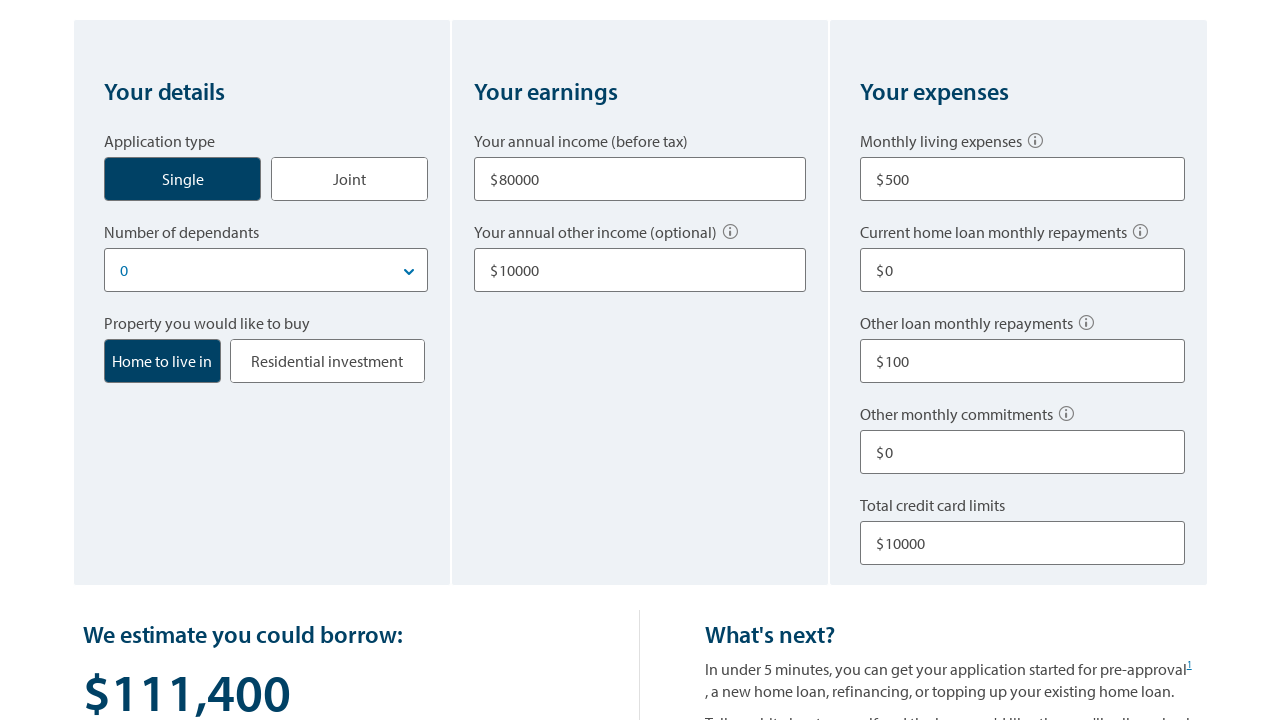

Borrowing capacity calculation results loaded successfully
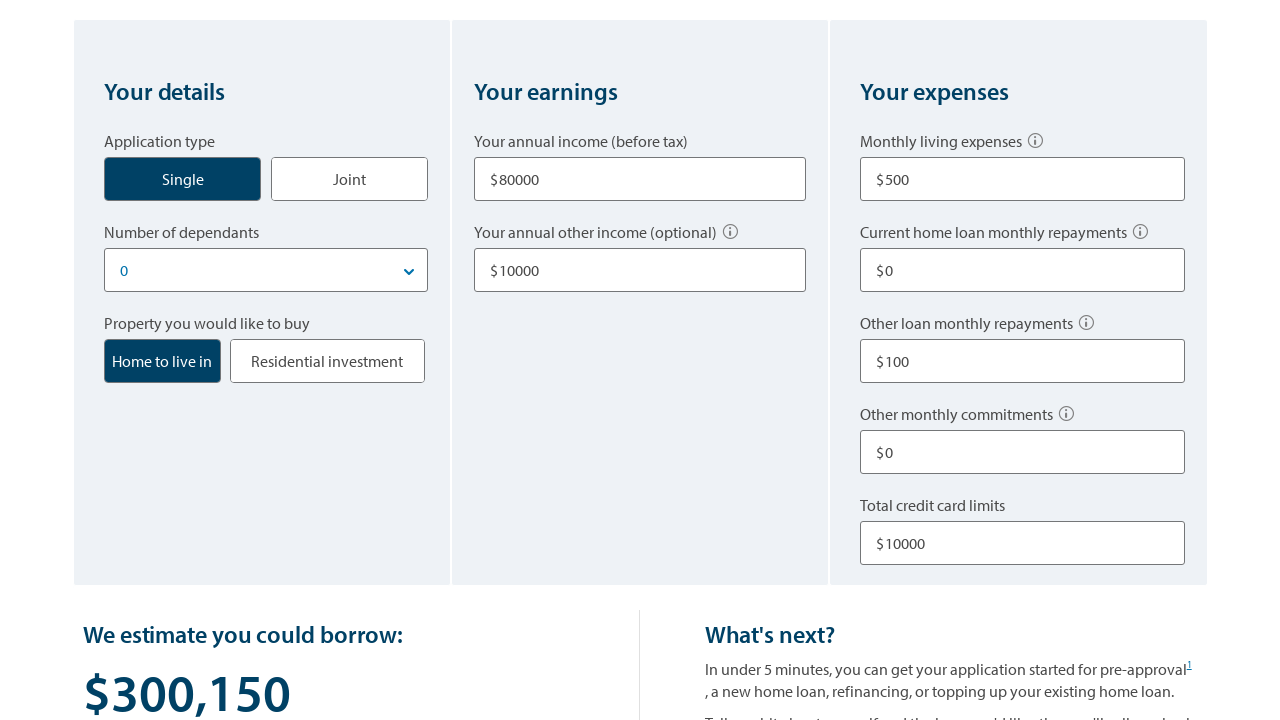

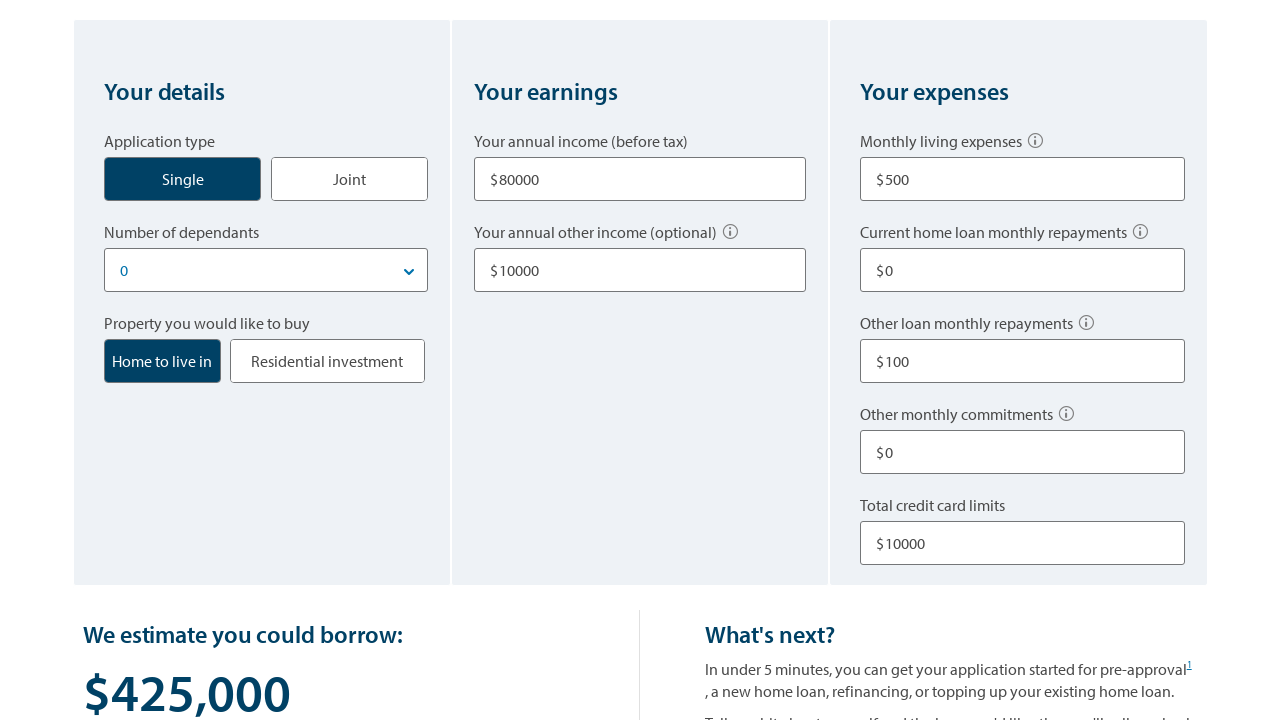